Tests calendar date picker functionality on an e-commerce practice site by selecting a specific date (June 15, 2027) through the calendar UI and verifying the selected values.

Starting URL: https://rahulshettyacademy.com/seleniumPractise/#/offers

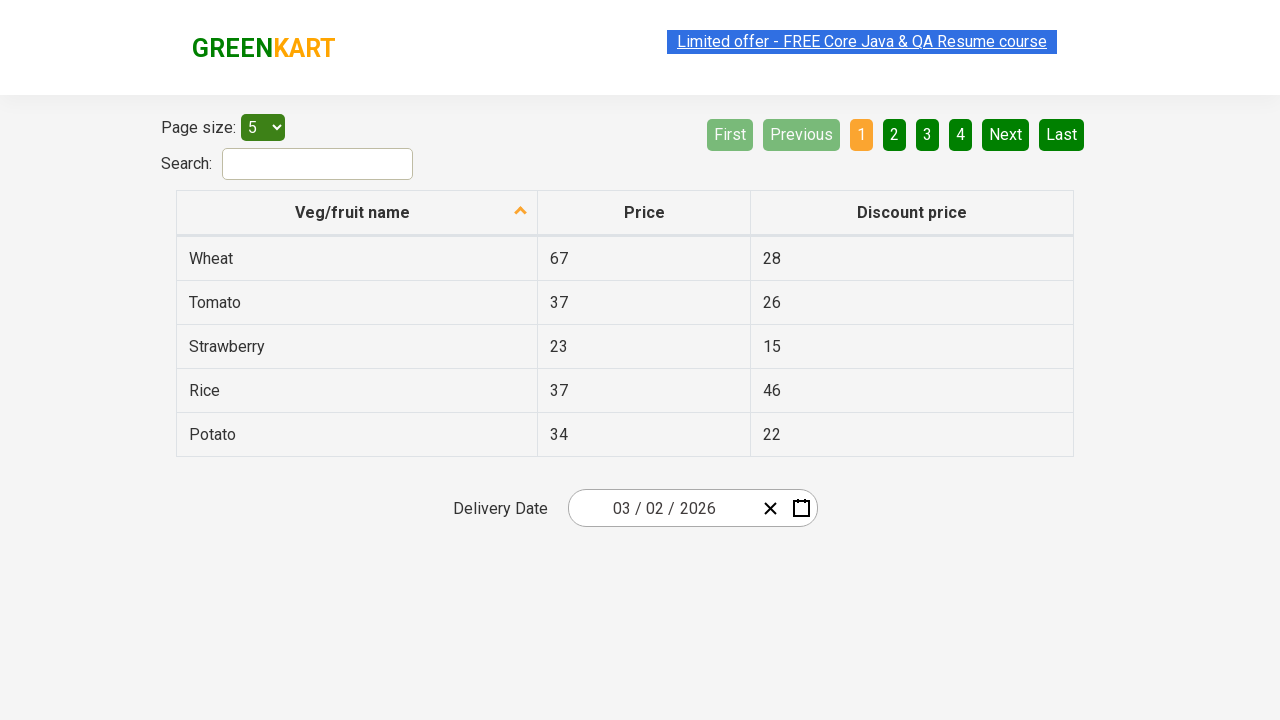

Clicked date picker input group to open calendar at (662, 508) on .react-date-picker__inputGroup
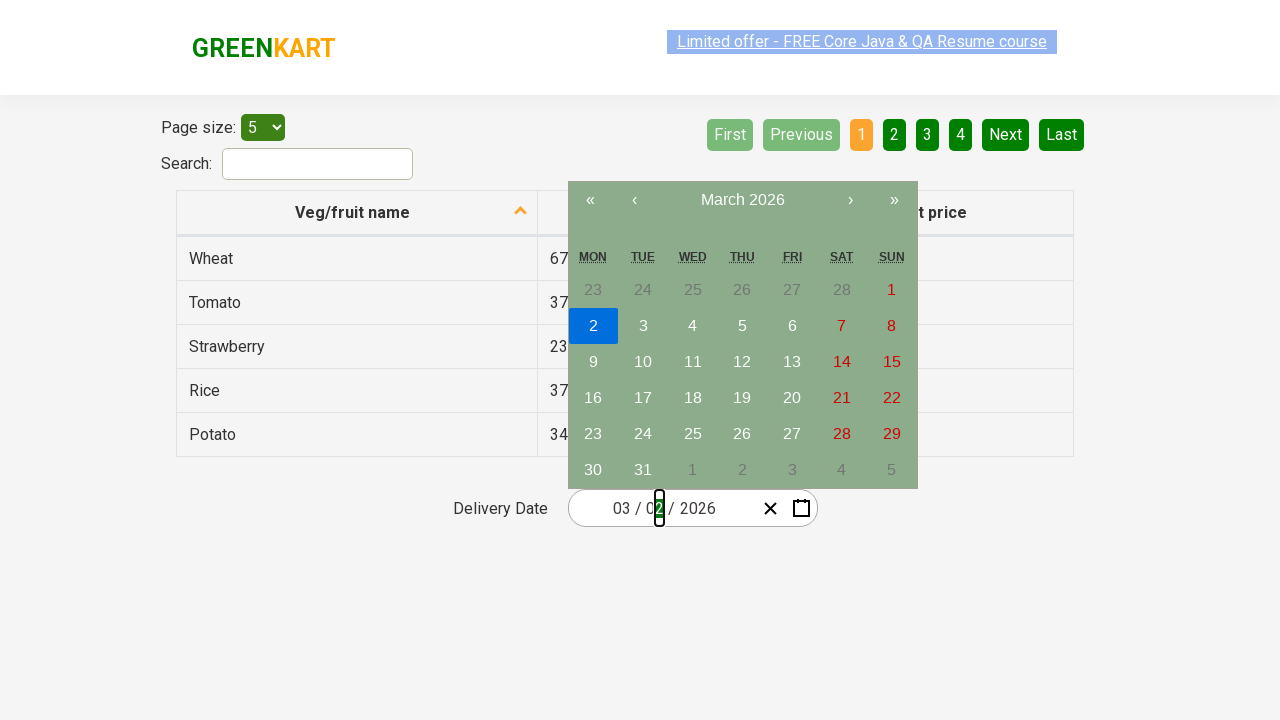

Clicked navigation label first time to navigate up in calendar view at (742, 200) on button.react-calendar__navigation__label
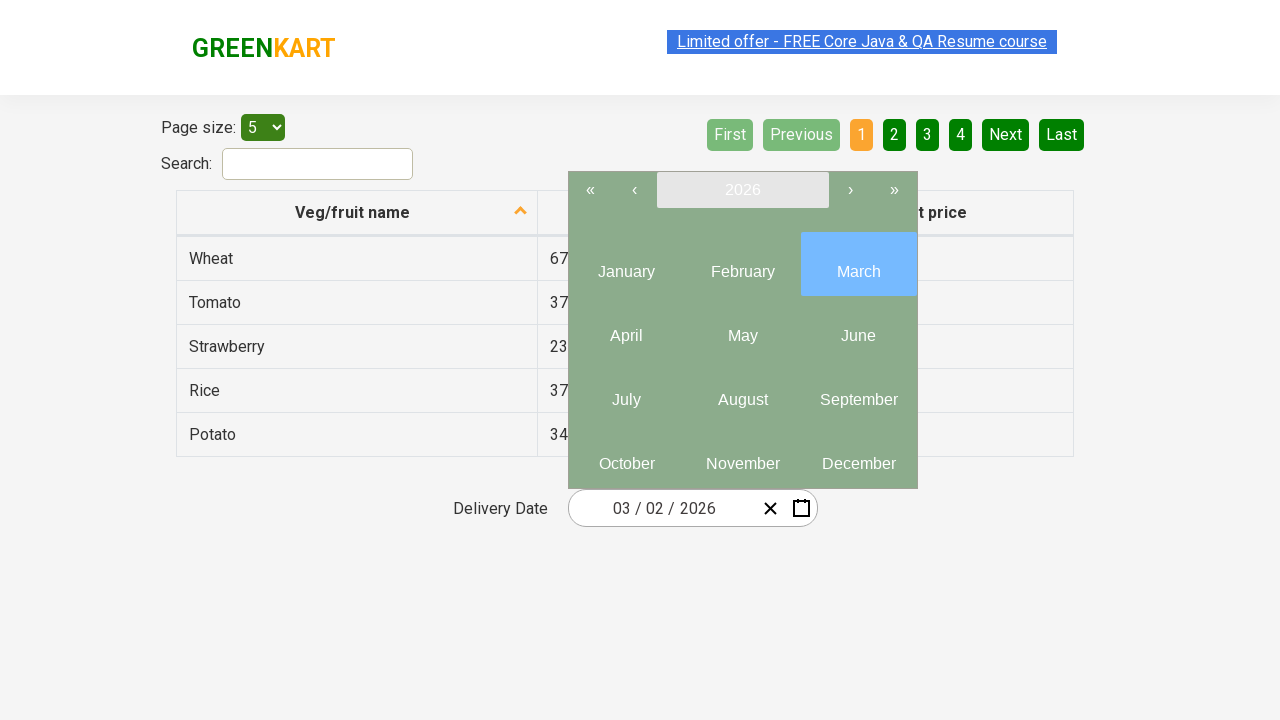

Clicked navigation label second time to reach year view at (742, 190) on button.react-calendar__navigation__label
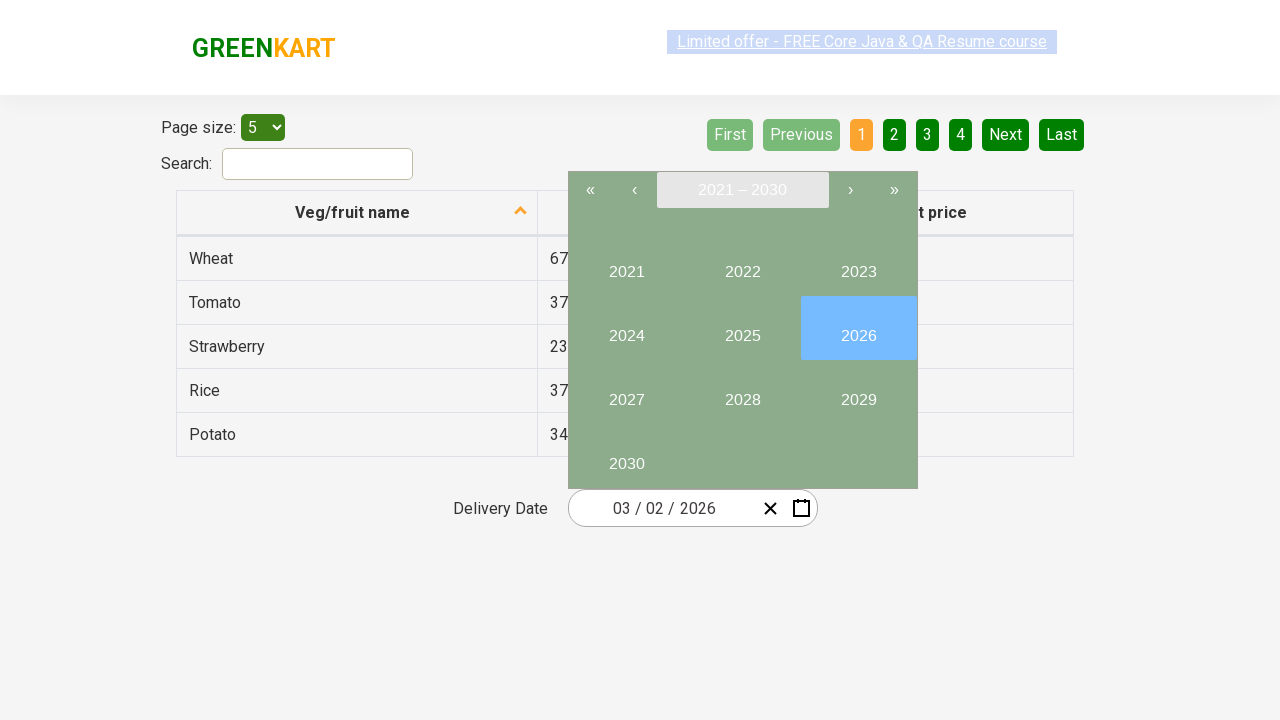

Selected year 2027 at (626, 392) on //button[text()='2027']
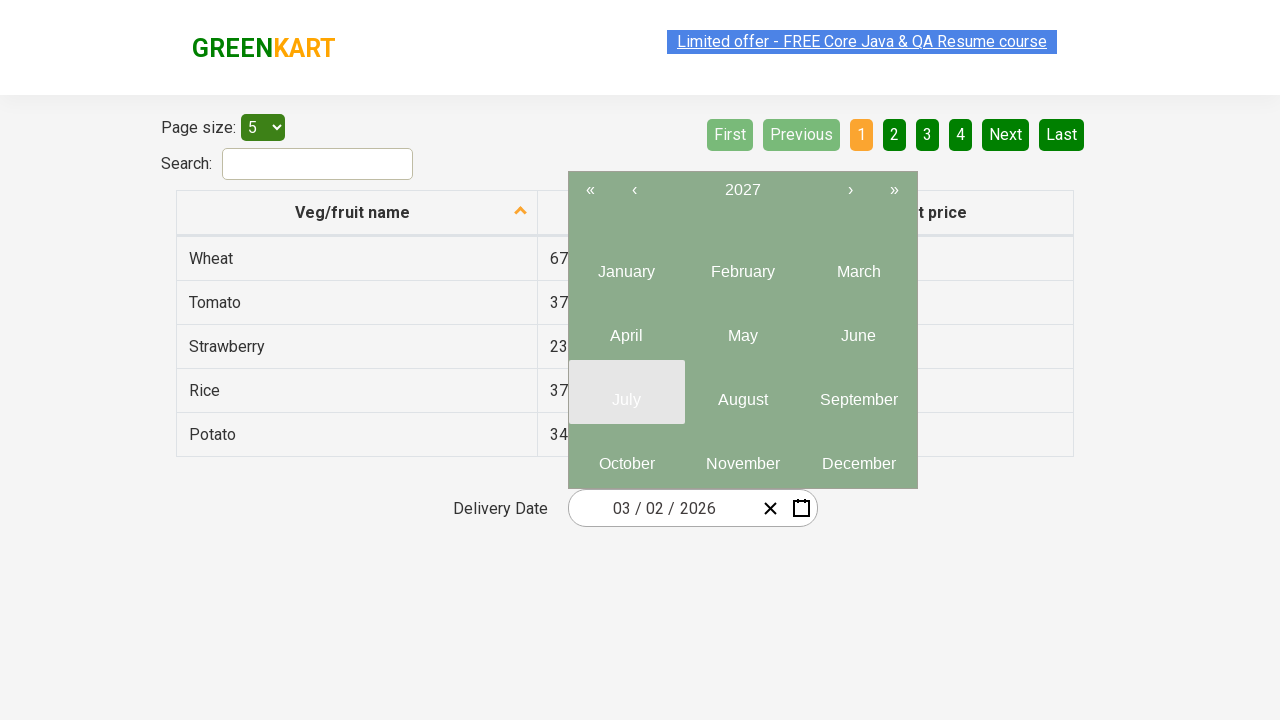

Selected month June (month 6) at (858, 328) on .react-calendar__year-view__months__month >> nth=5
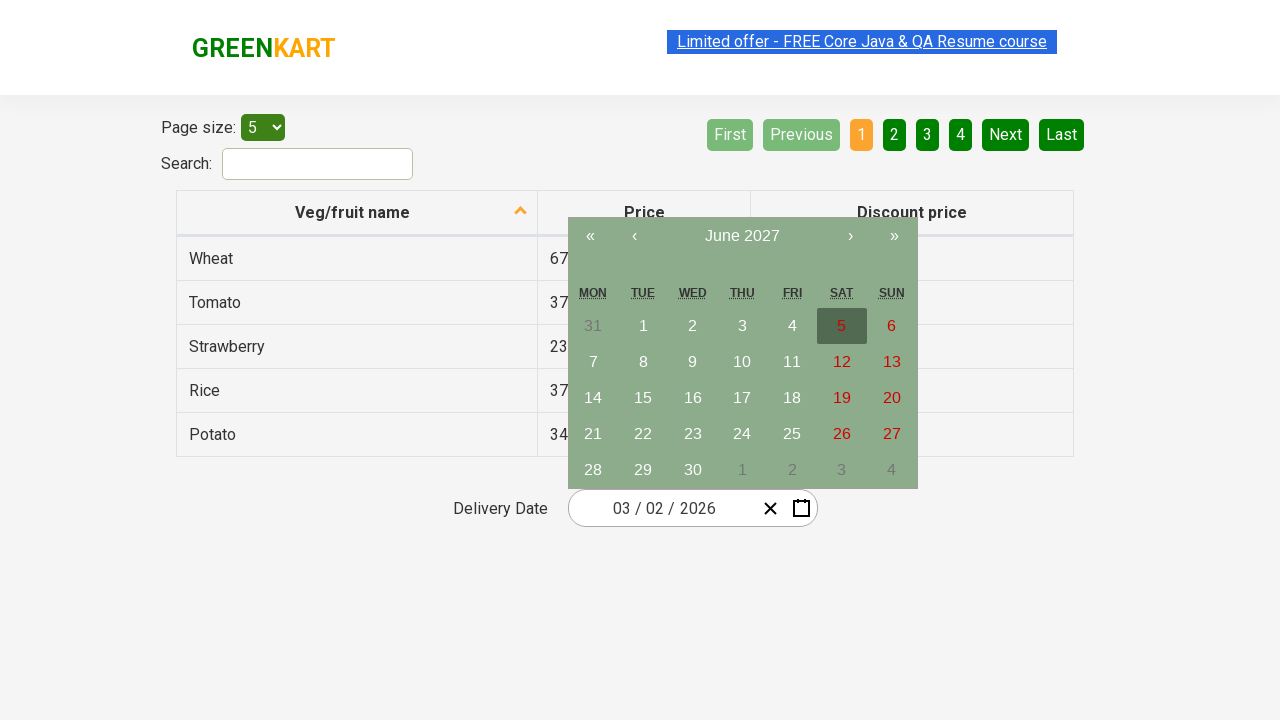

Selected date 15 at (643, 398) on //abbr[text()='15']
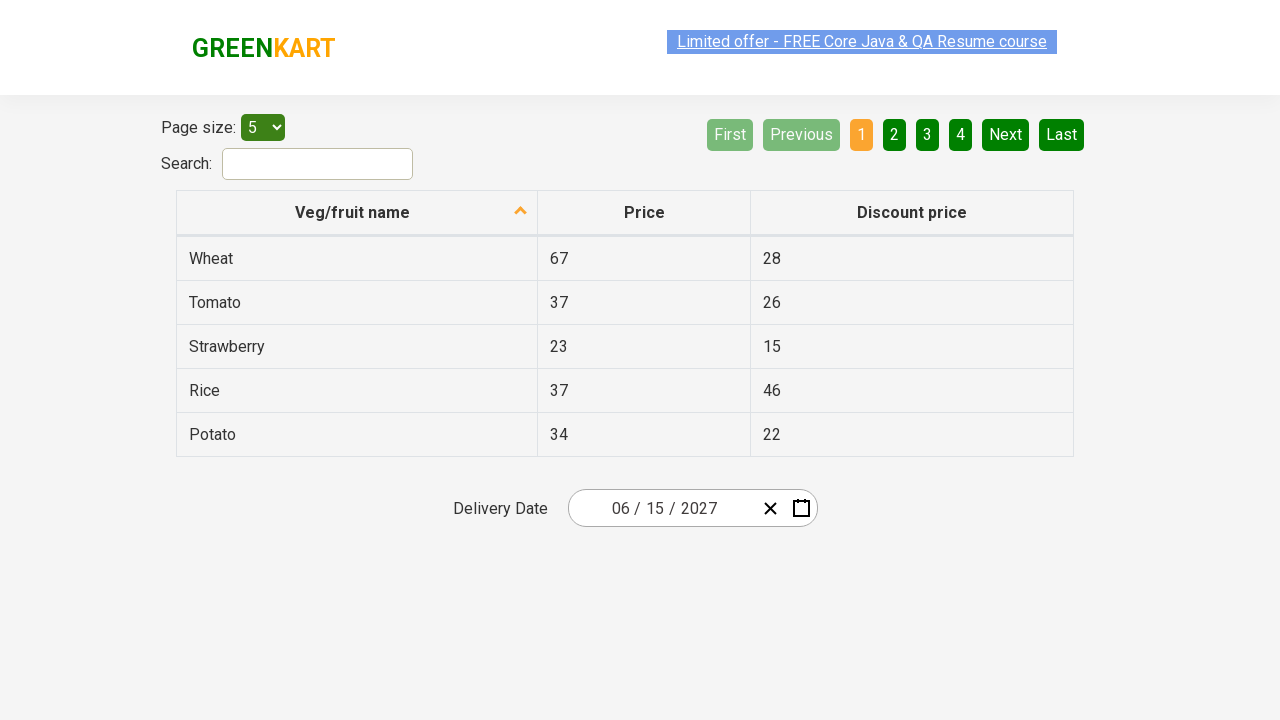

Date picker inputs loaded and calendar closed
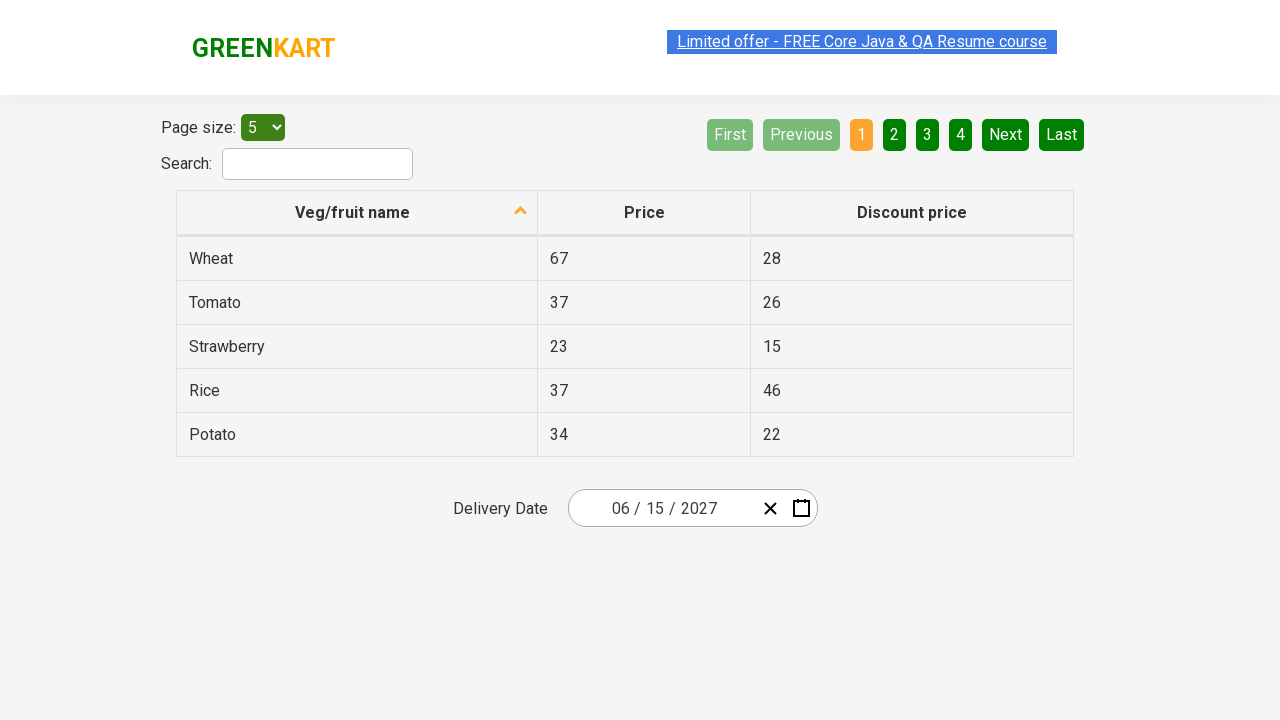

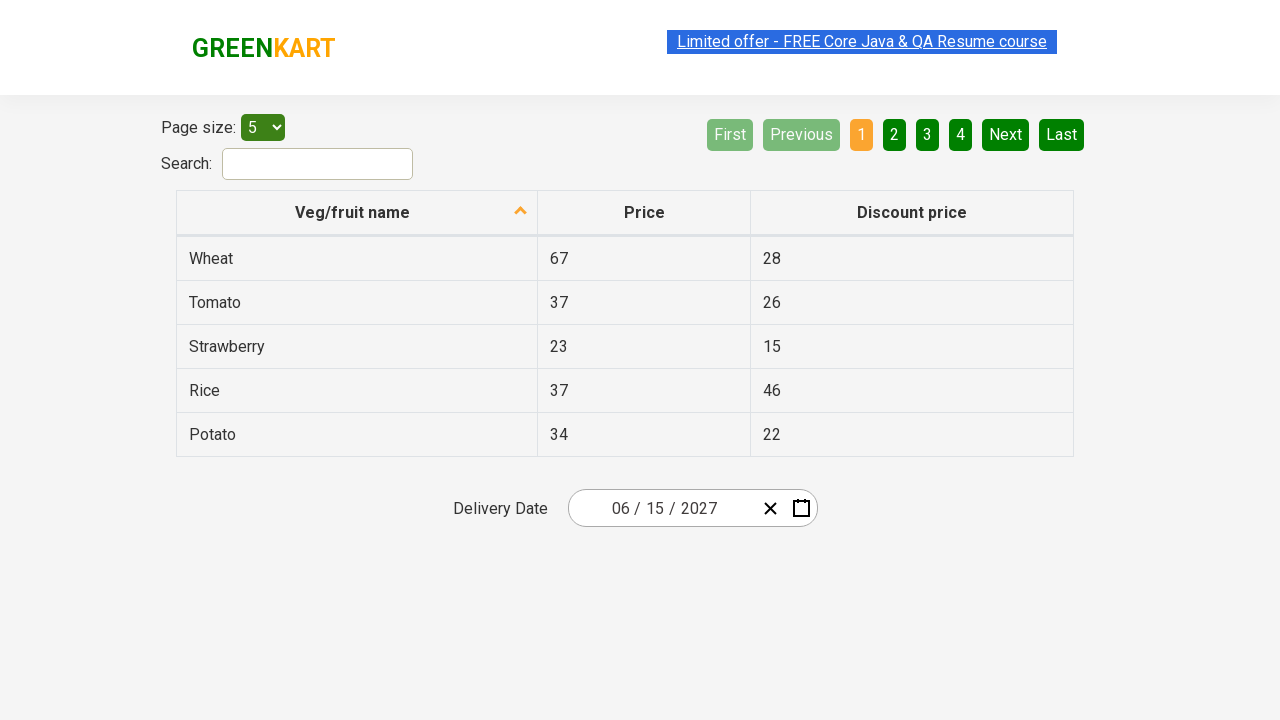